Tests e-commerce cart functionality by adding specific items (Brocolli, Cucumber, Tomato) to cart, proceeding to checkout, and applying a promo code to verify the discount is applied.

Starting URL: https://rahulshettyacademy.com/seleniumPractise/#/

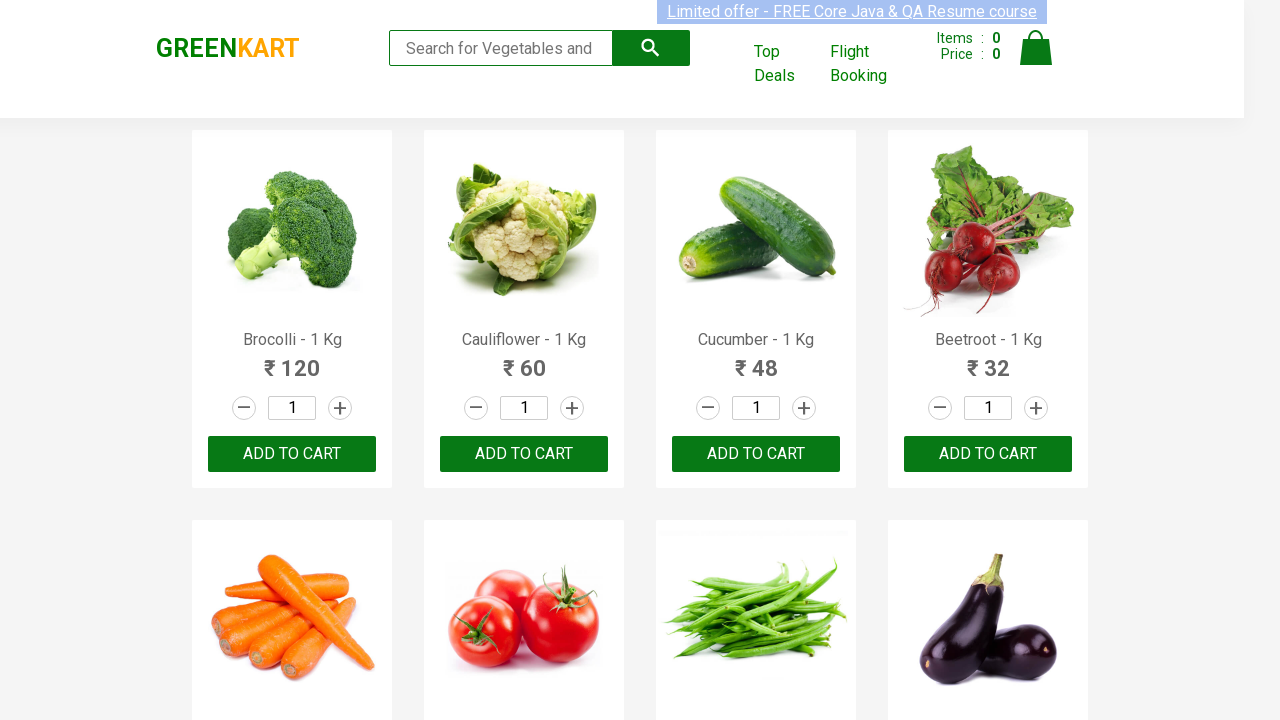

Waited for product names to load on the page
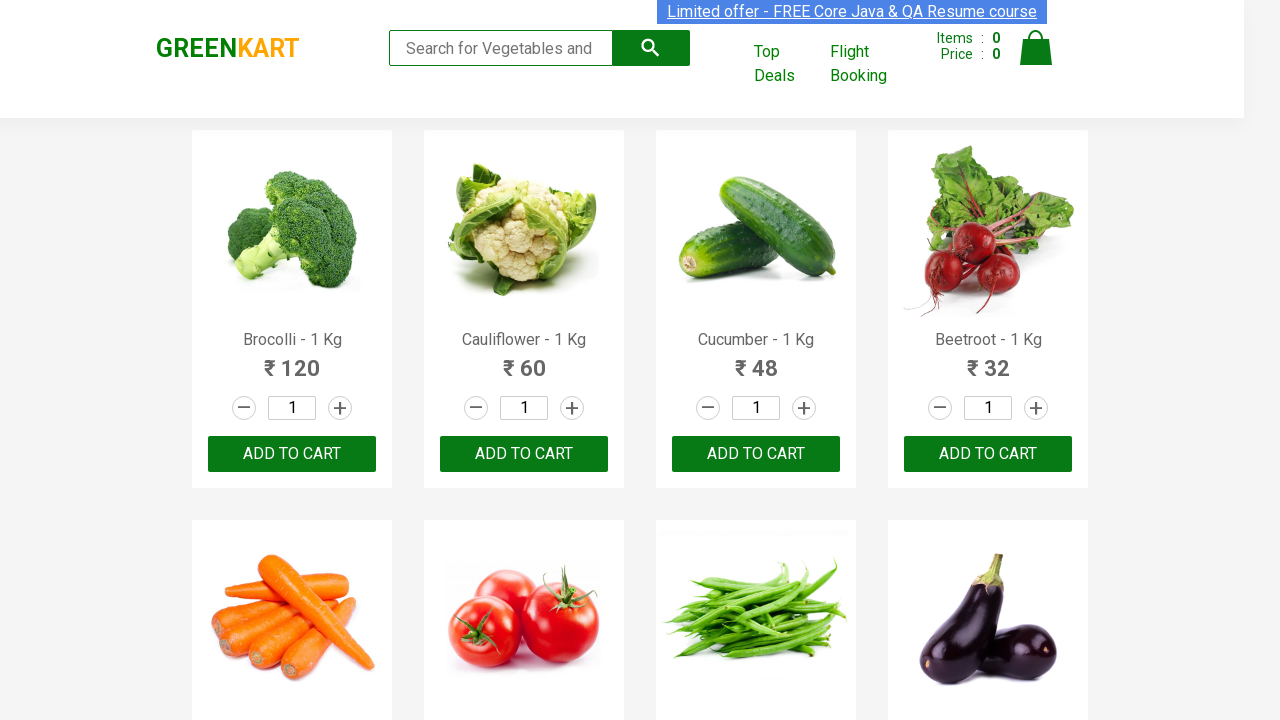

Retrieved all product name elements from the page
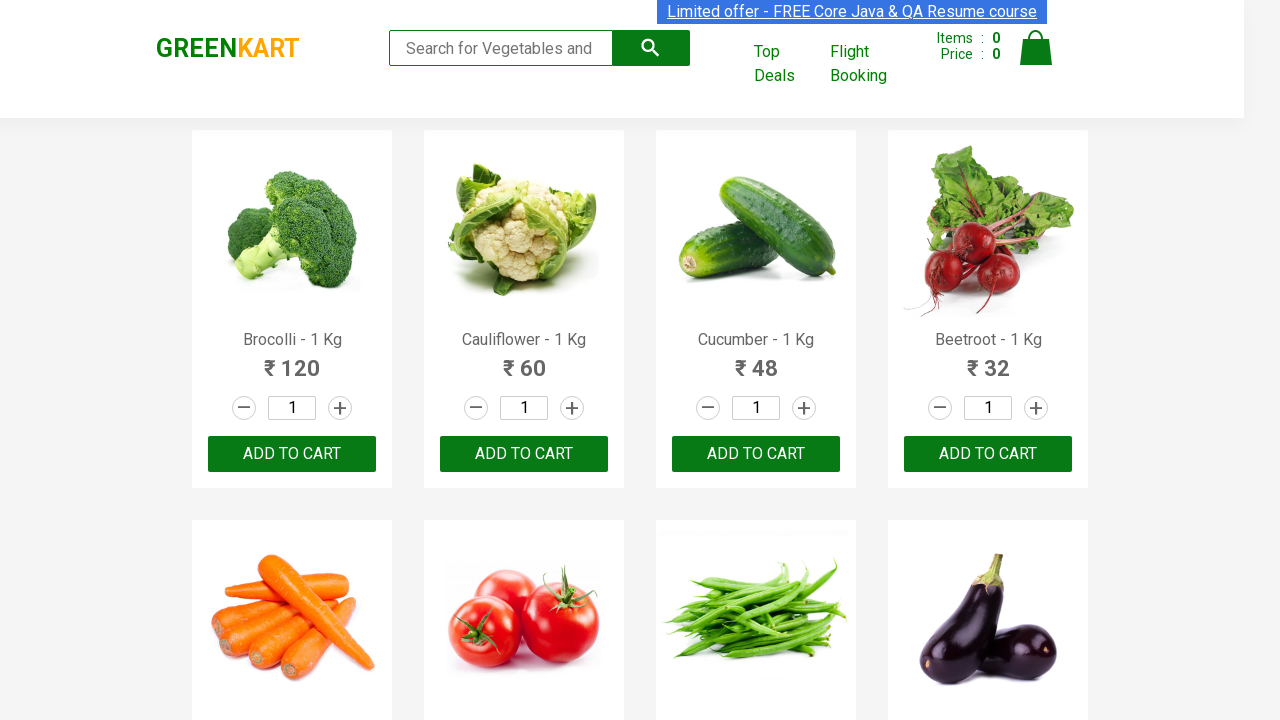

Retrieved all add to cart buttons from the page
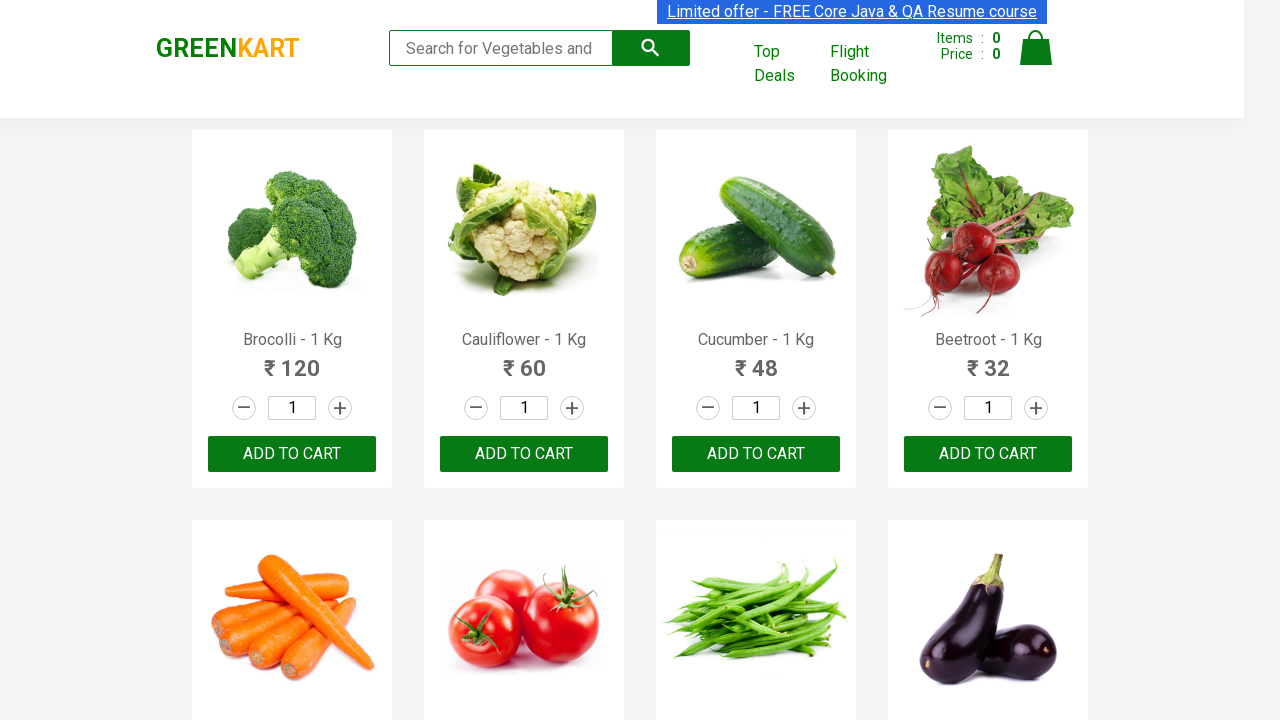

Added Brocolli to cart at (292, 454) on div.product-action button >> nth=0
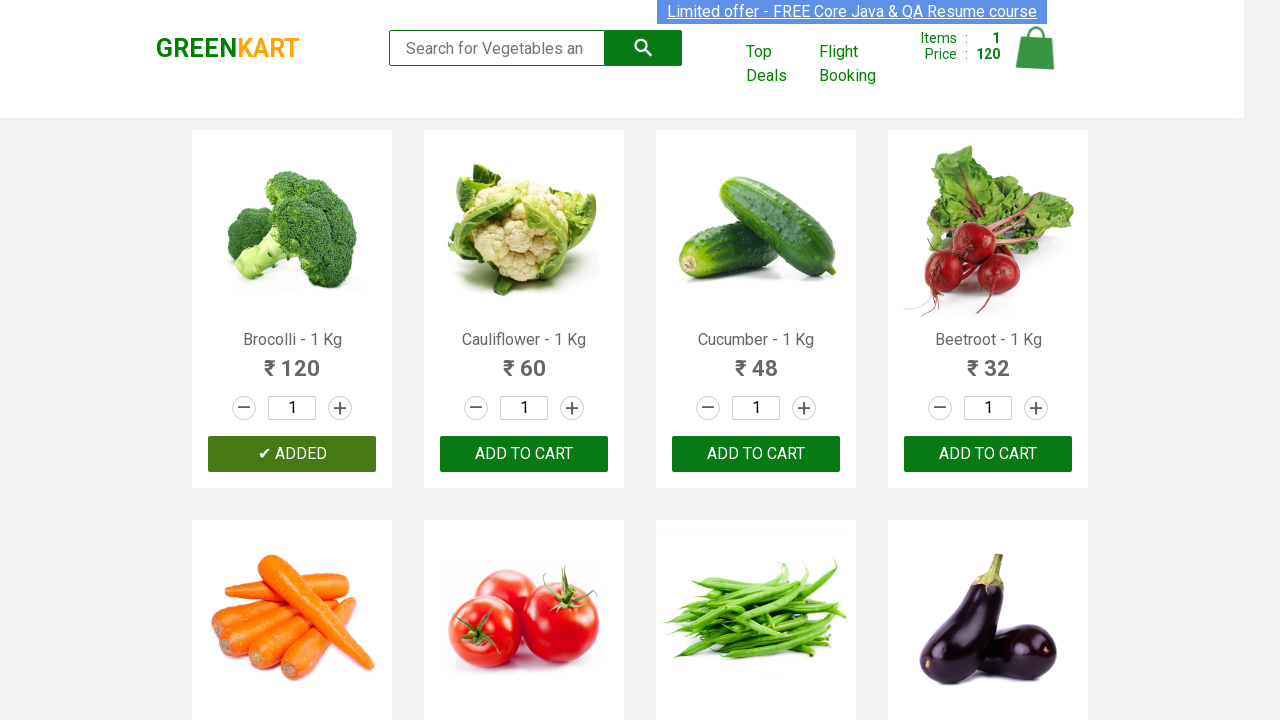

Added Cucumber to cart at (756, 454) on div.product-action button >> nth=2
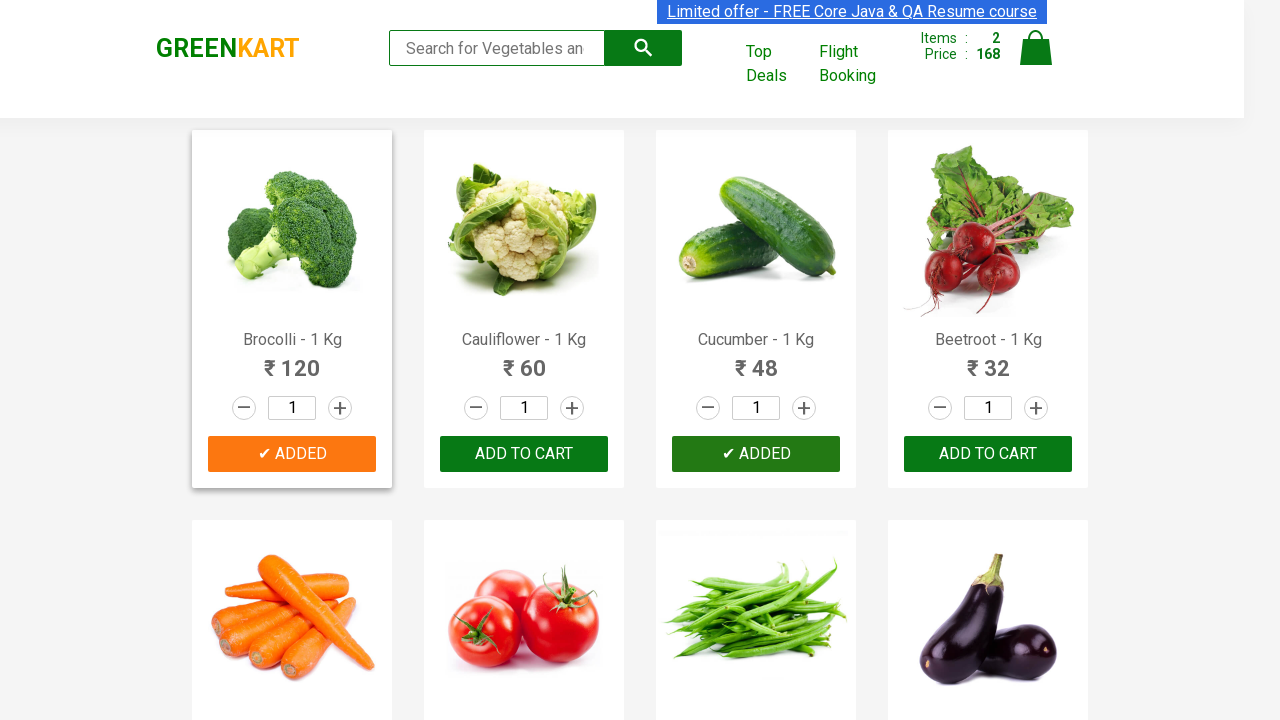

Added Tomato to cart at (524, 360) on div.product-action button >> nth=5
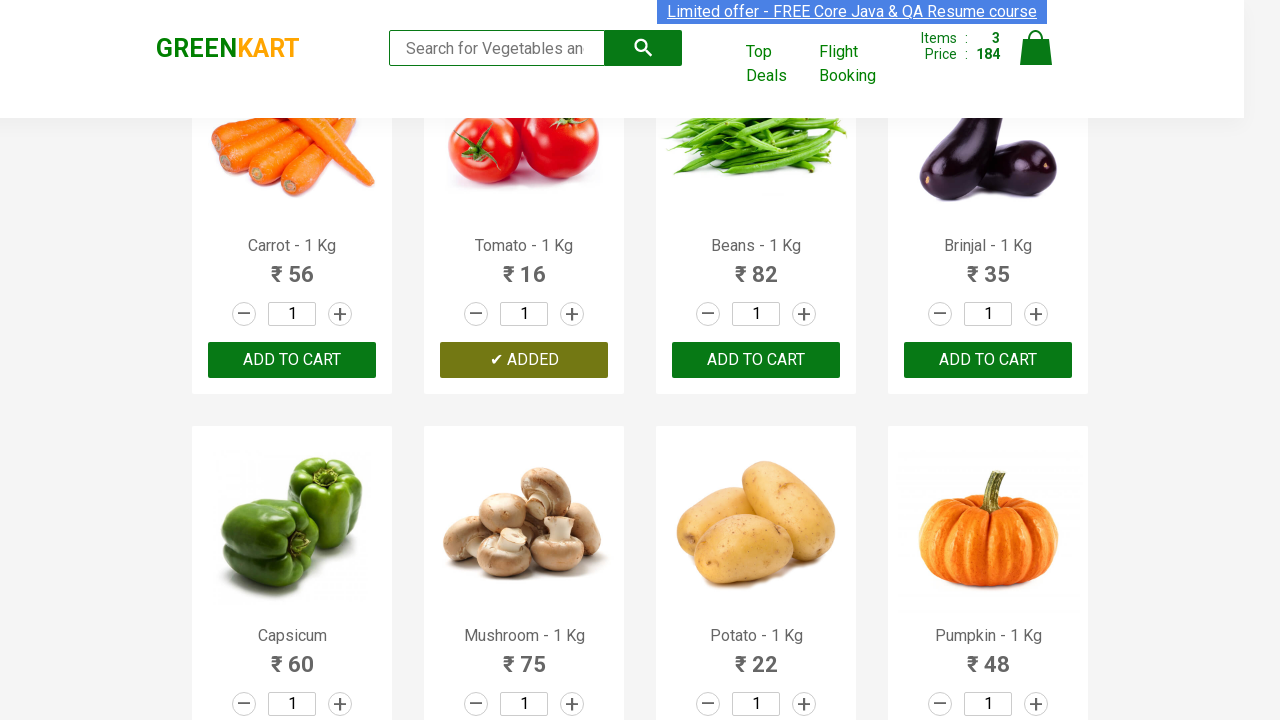

Clicked on cart icon to view cart at (1036, 48) on img[alt='Cart']
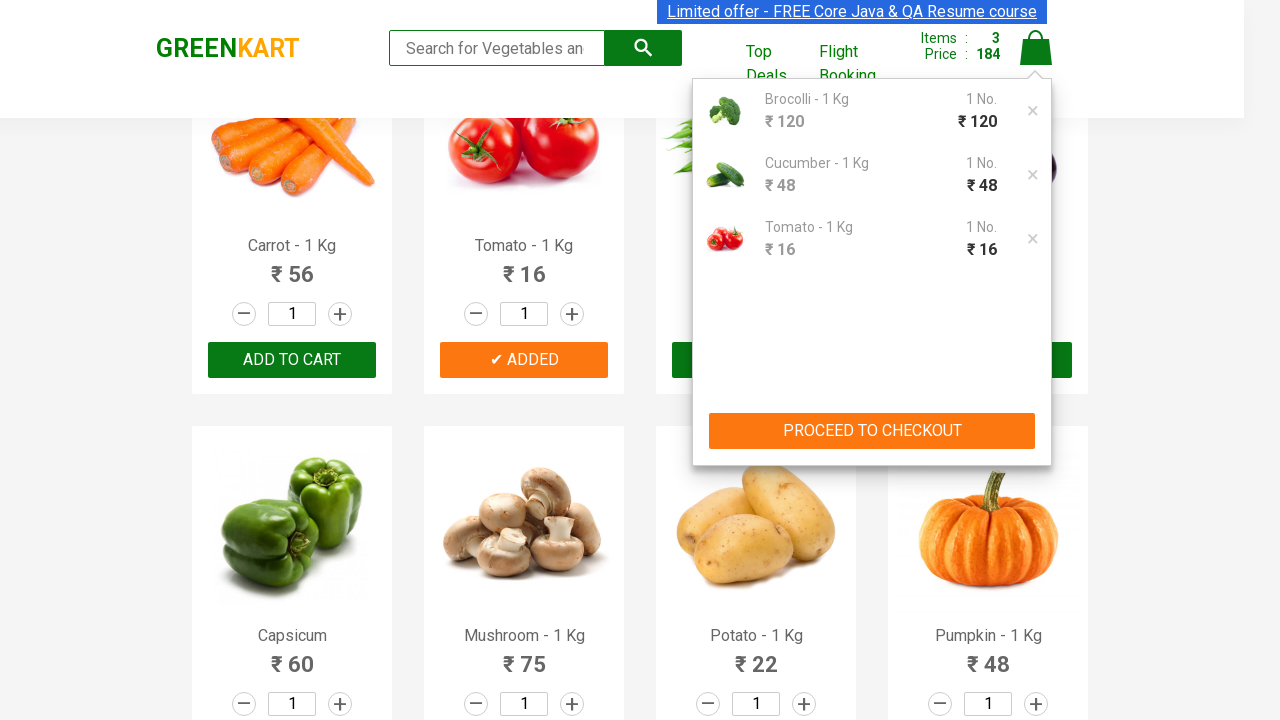

Clicked PROCEED TO CHECKOUT button to proceed to checkout at (872, 431) on button:text('PROCEED TO CHECKOUT')
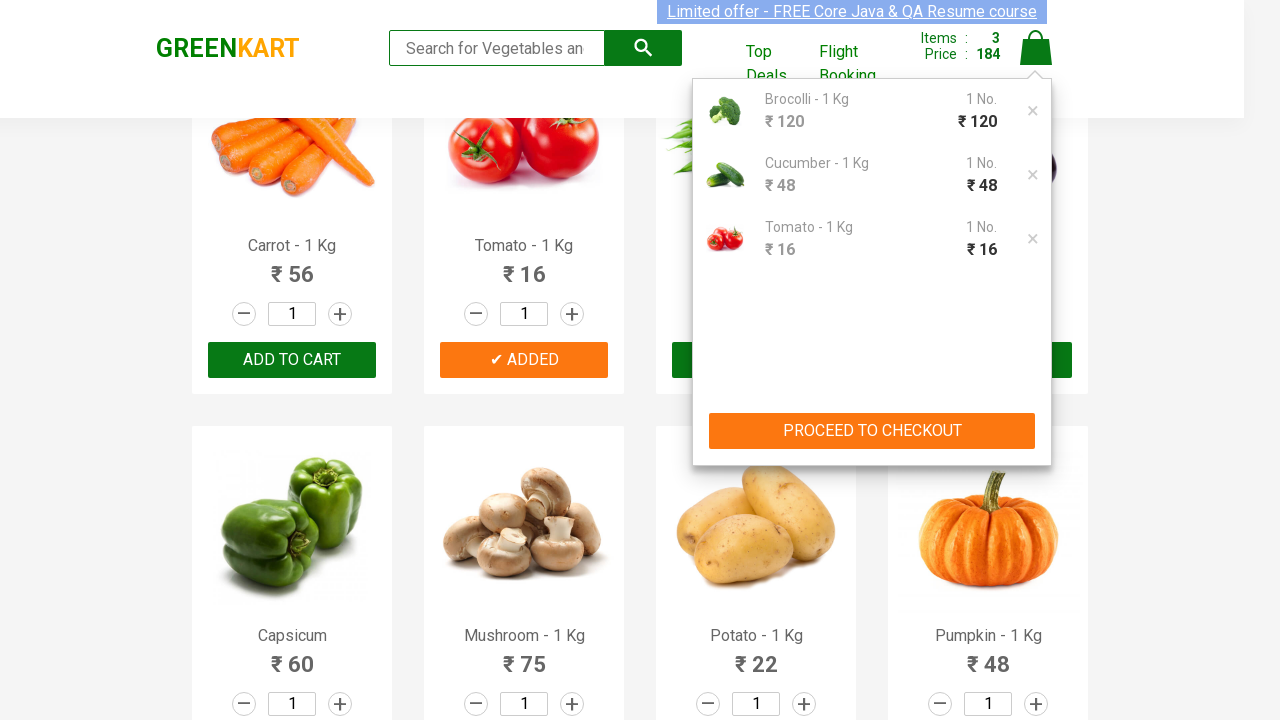

Entered promo code 'rahulshettyacademy' in the promo code field on input.promocode
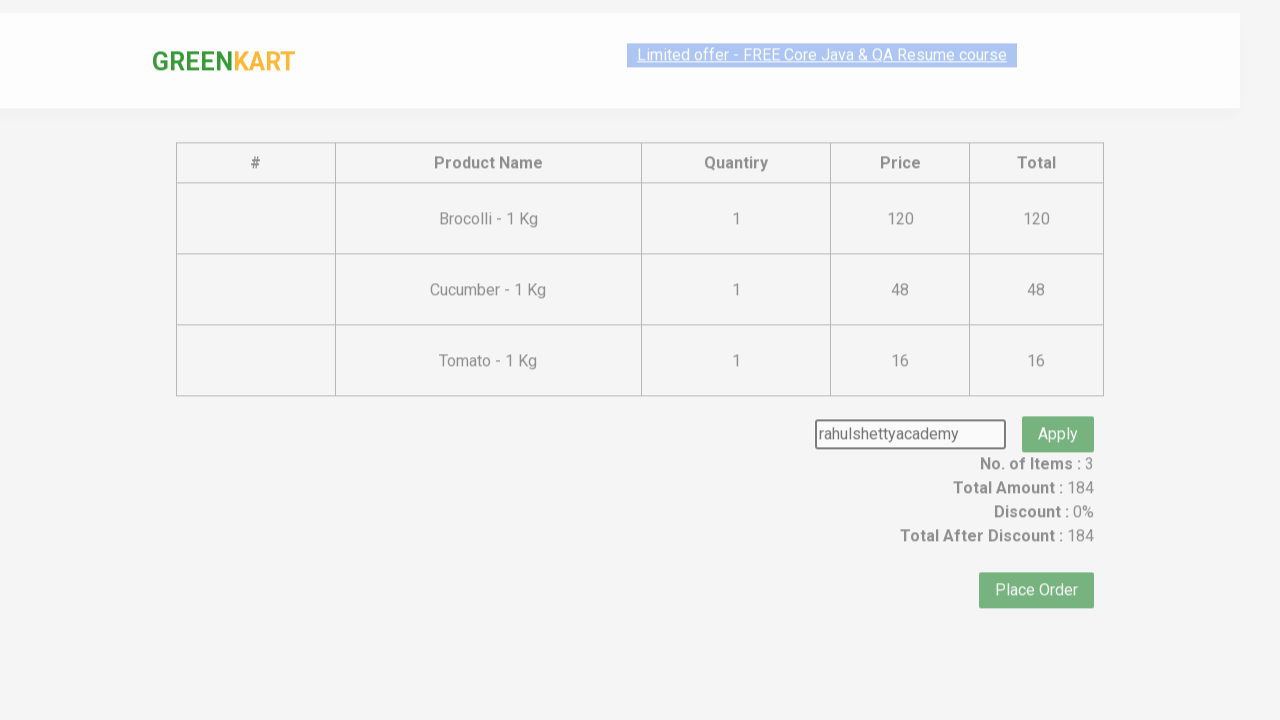

Clicked apply promo button to apply the discount code at (1058, 406) on button.promoBtn
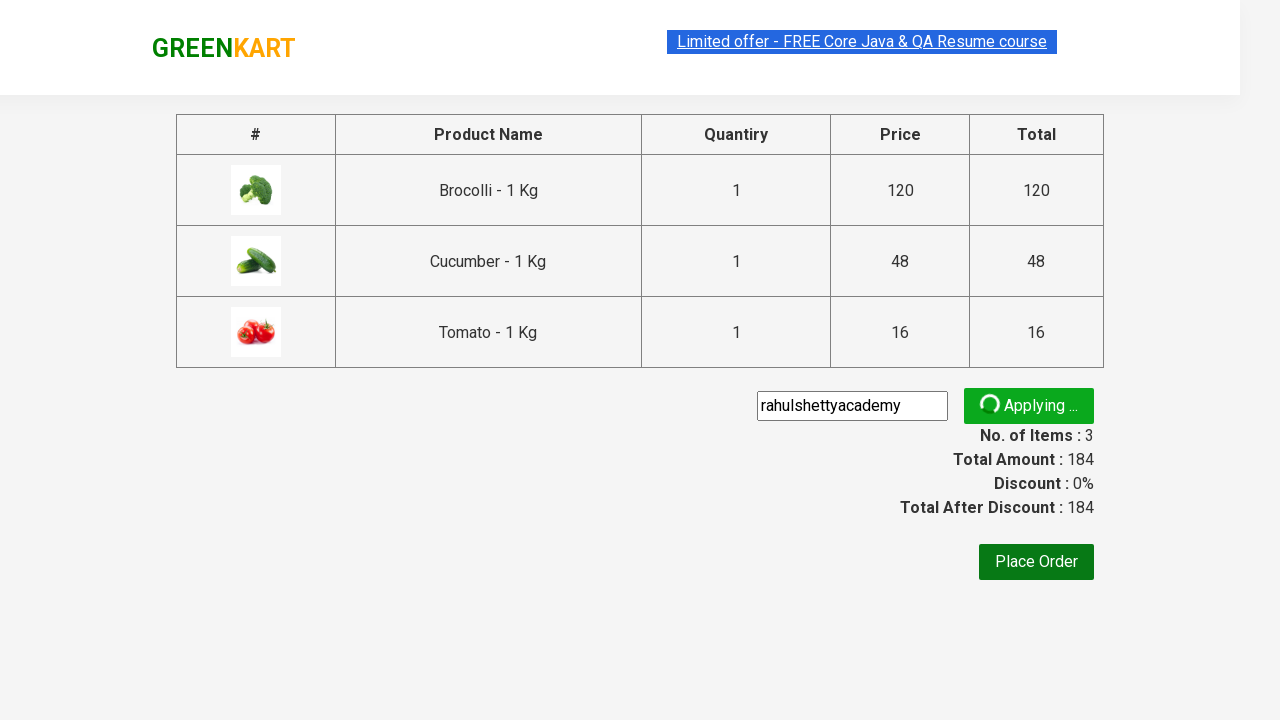

Verified promo code was successfully applied with confirmation message
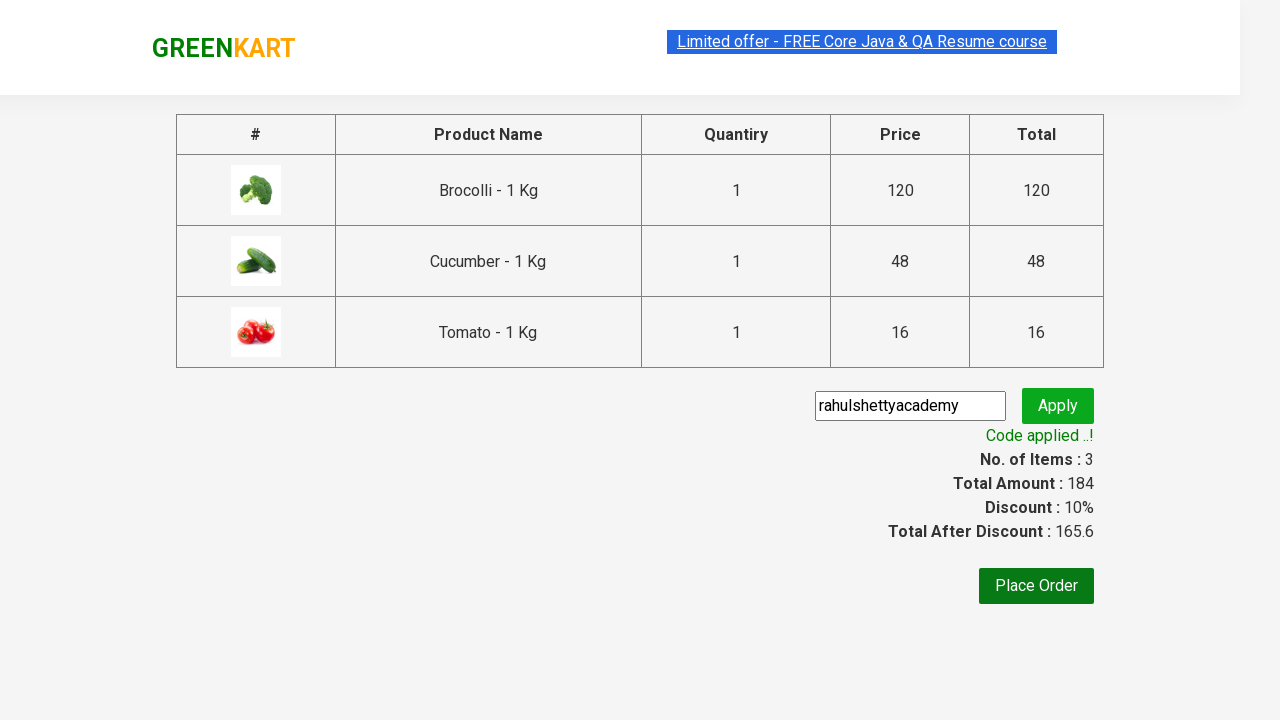

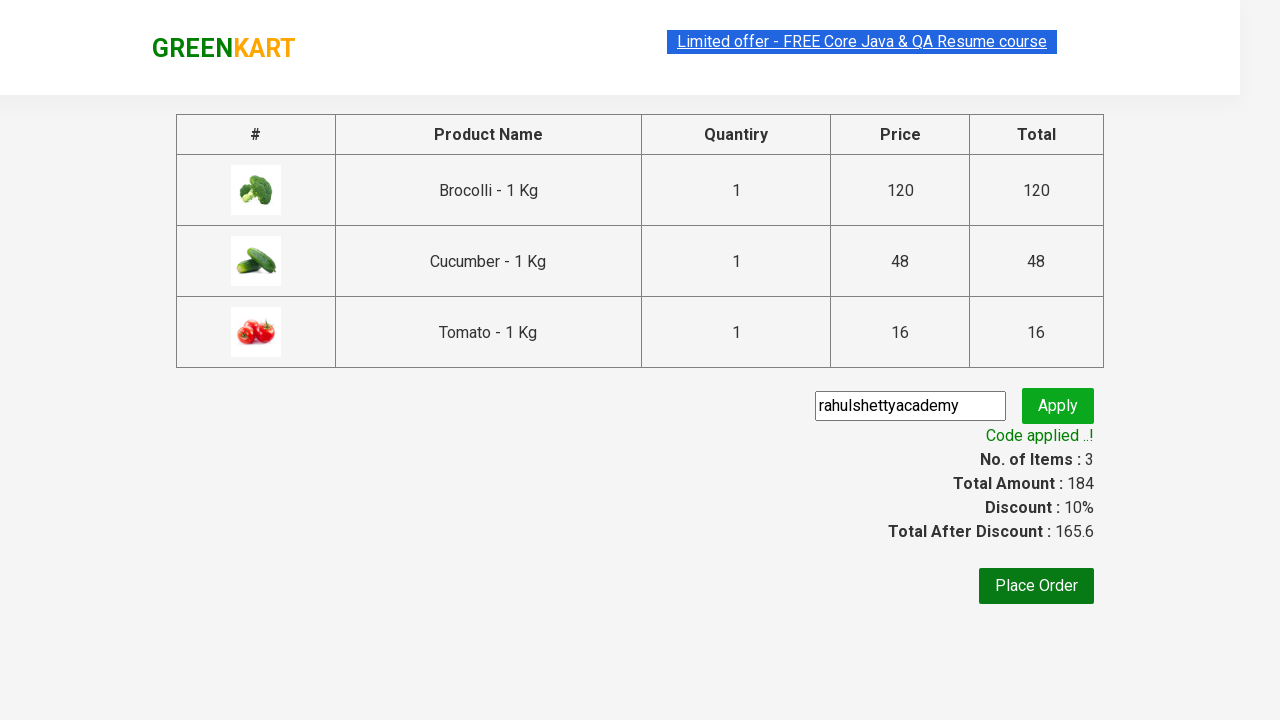